Tests the selection state of radio buttons and checkboxes by clicking them and verifying their selected state

Starting URL: https://automationfc.github.io/basic-form/index.html

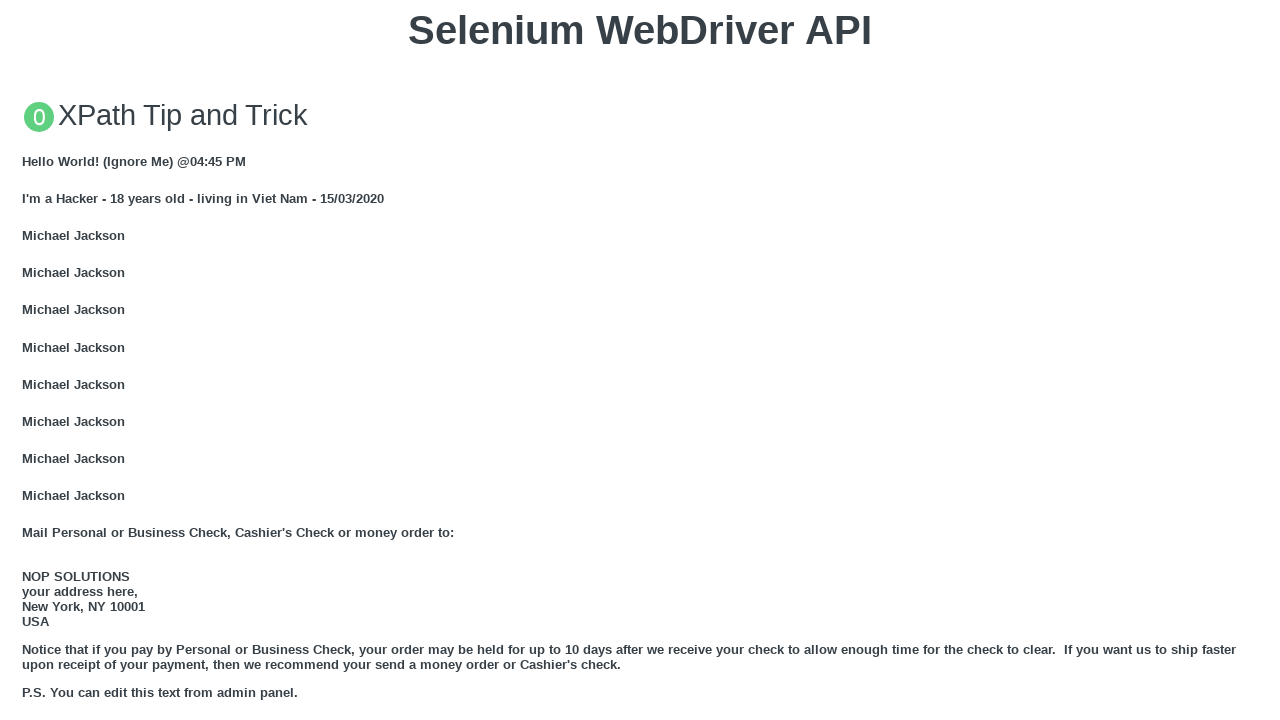

Clicked 'Under 18' radio button at (28, 360) on #under_18
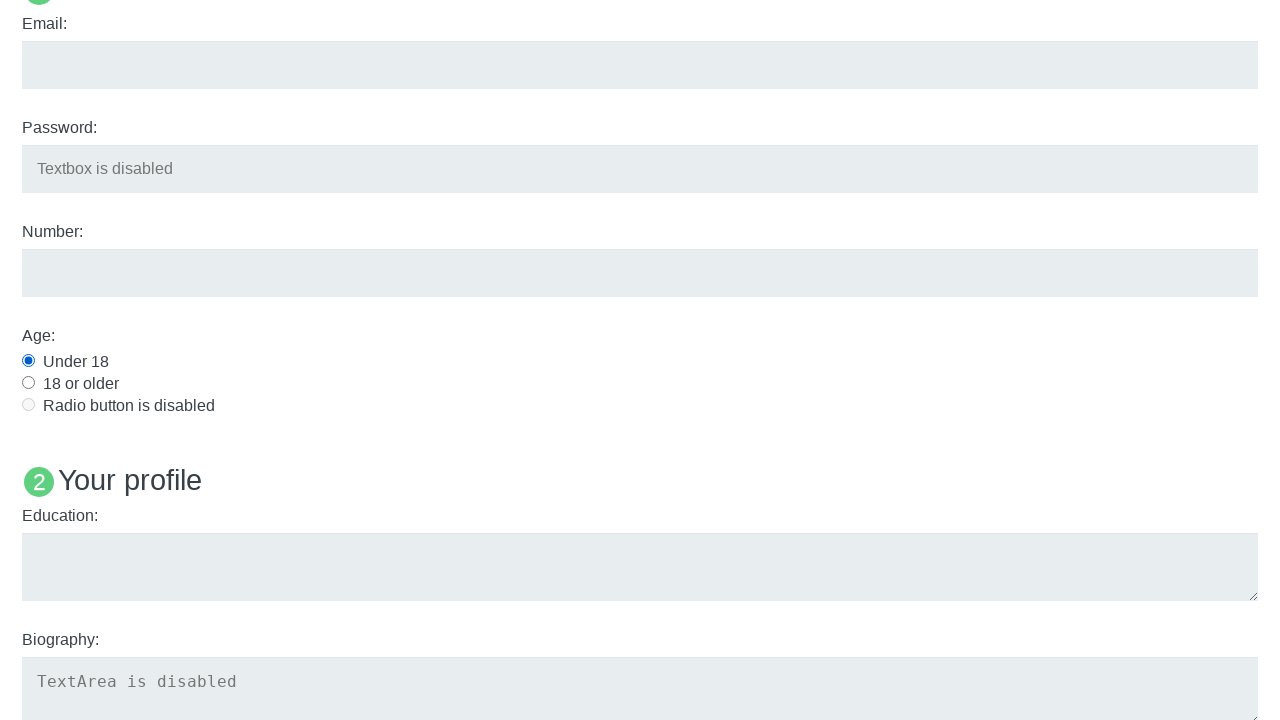

Clicked Java checkbox at (28, 361) on #java
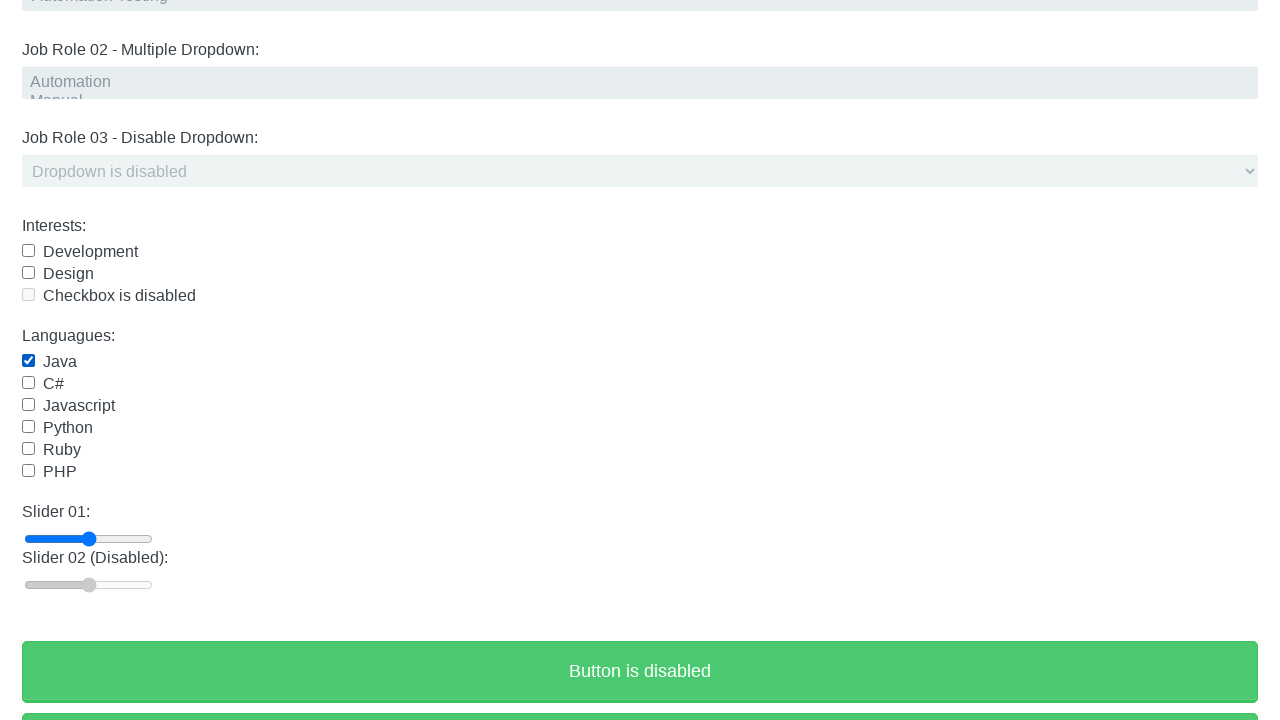

Verified 'Under 18' radio button is checked
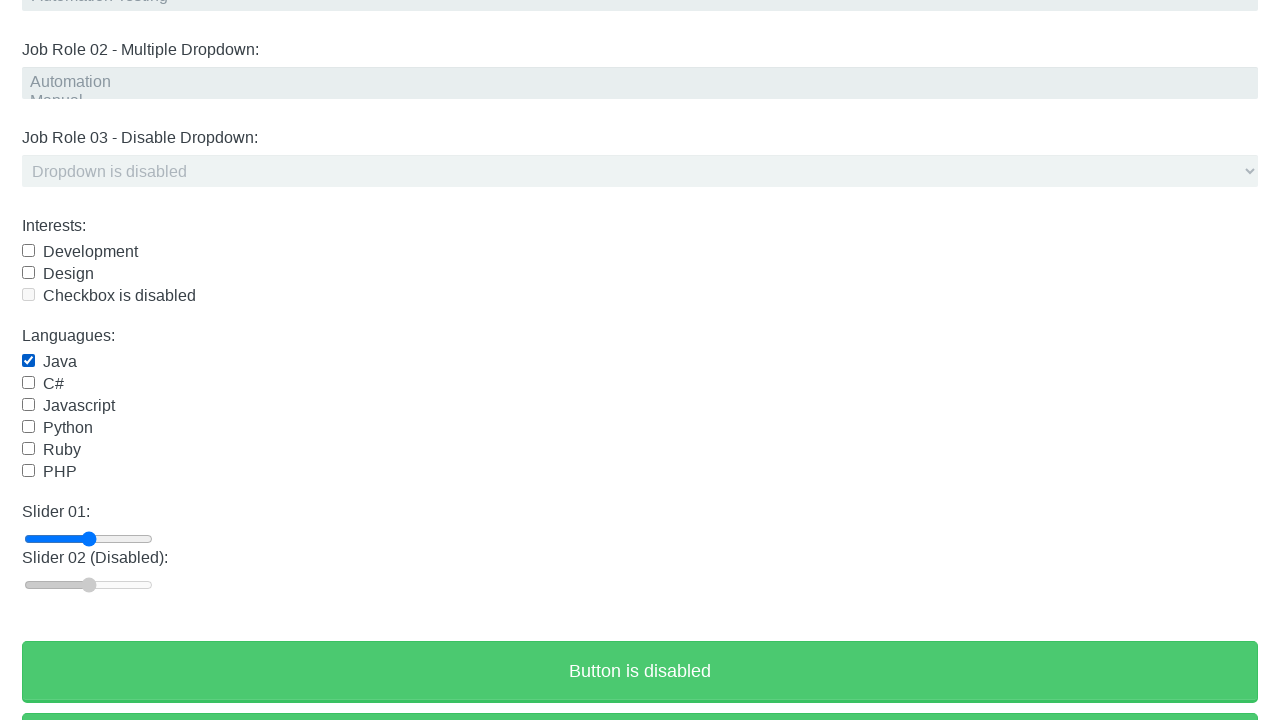

Verified Java checkbox is checked
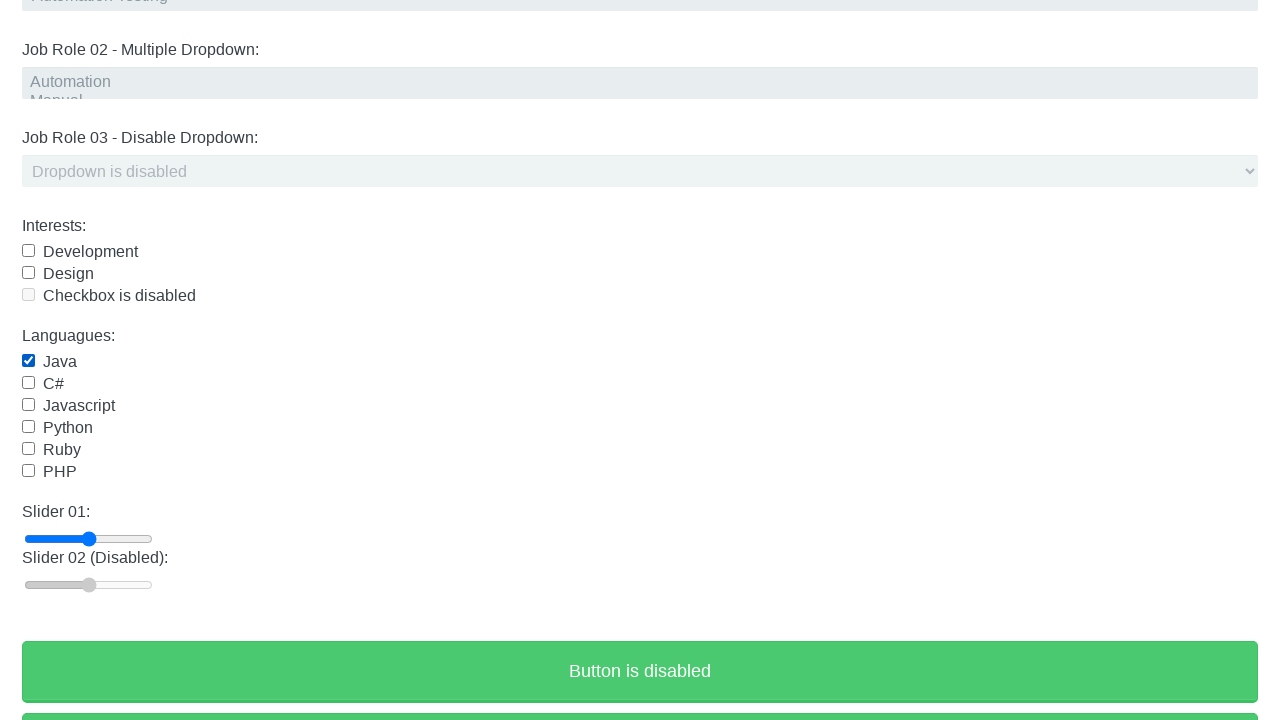

Clicked Java checkbox again to uncheck it at (28, 361) on #java
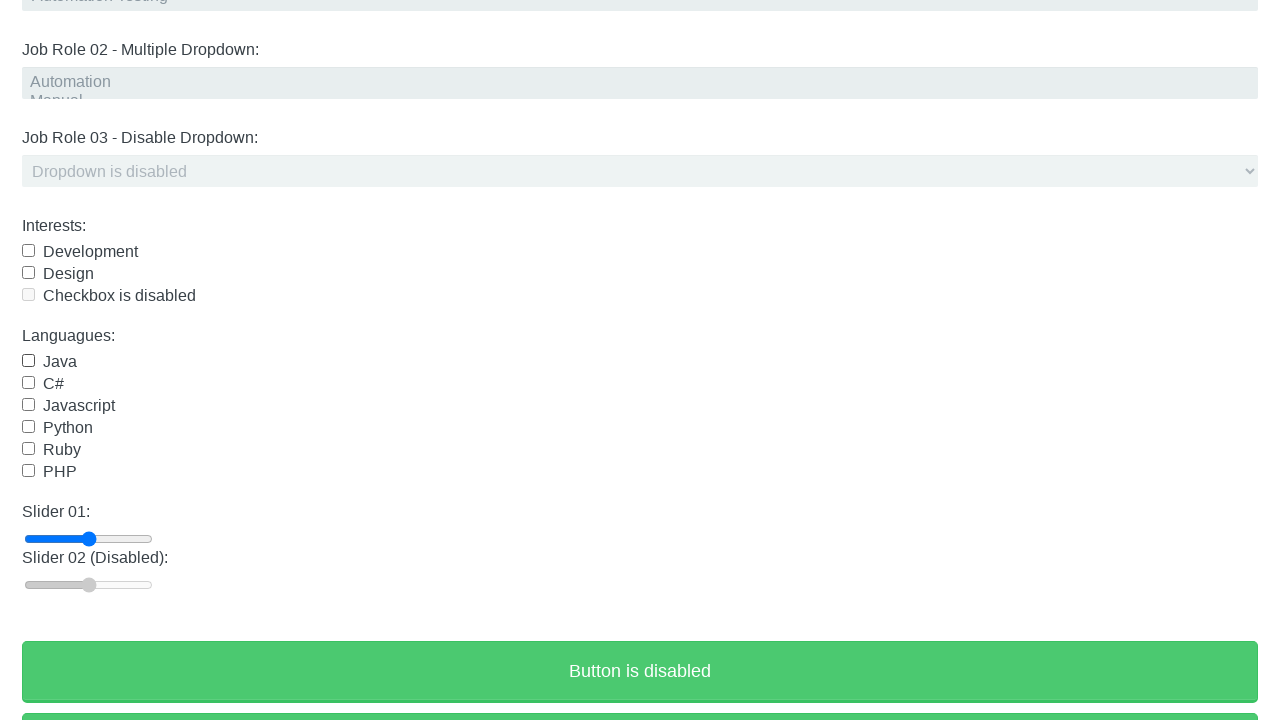

Verified Java checkbox is now unchecked
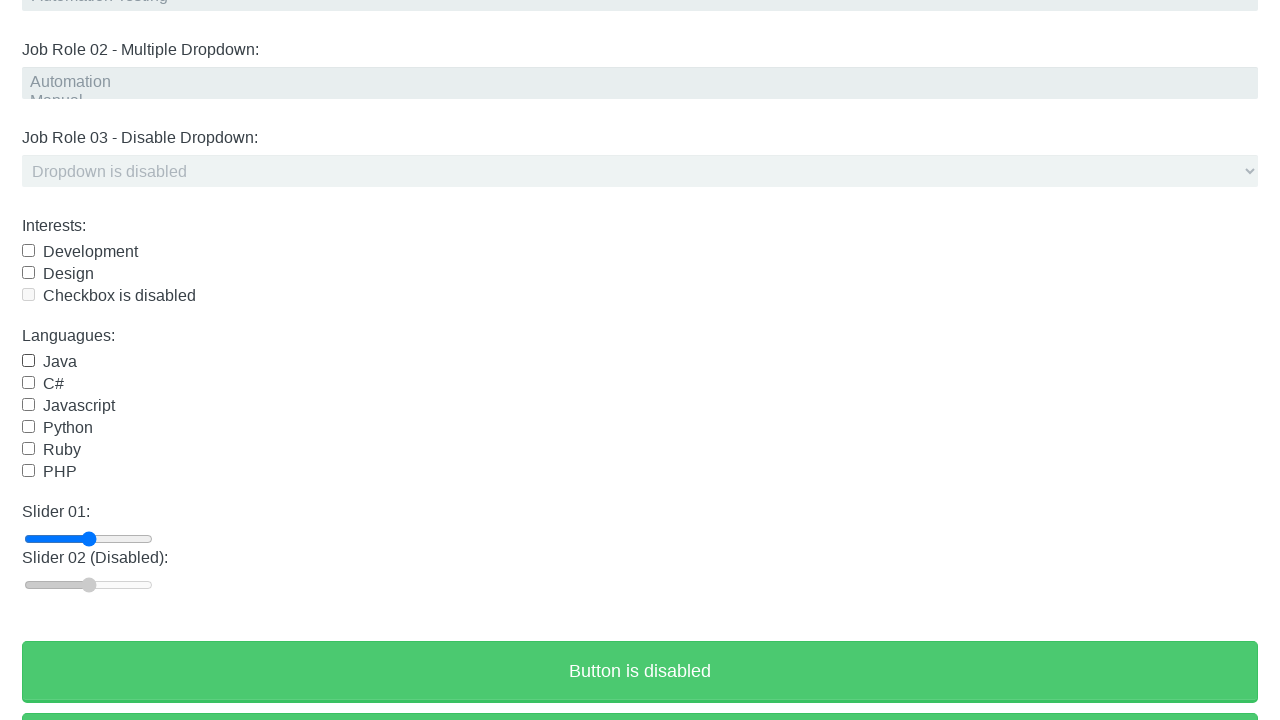

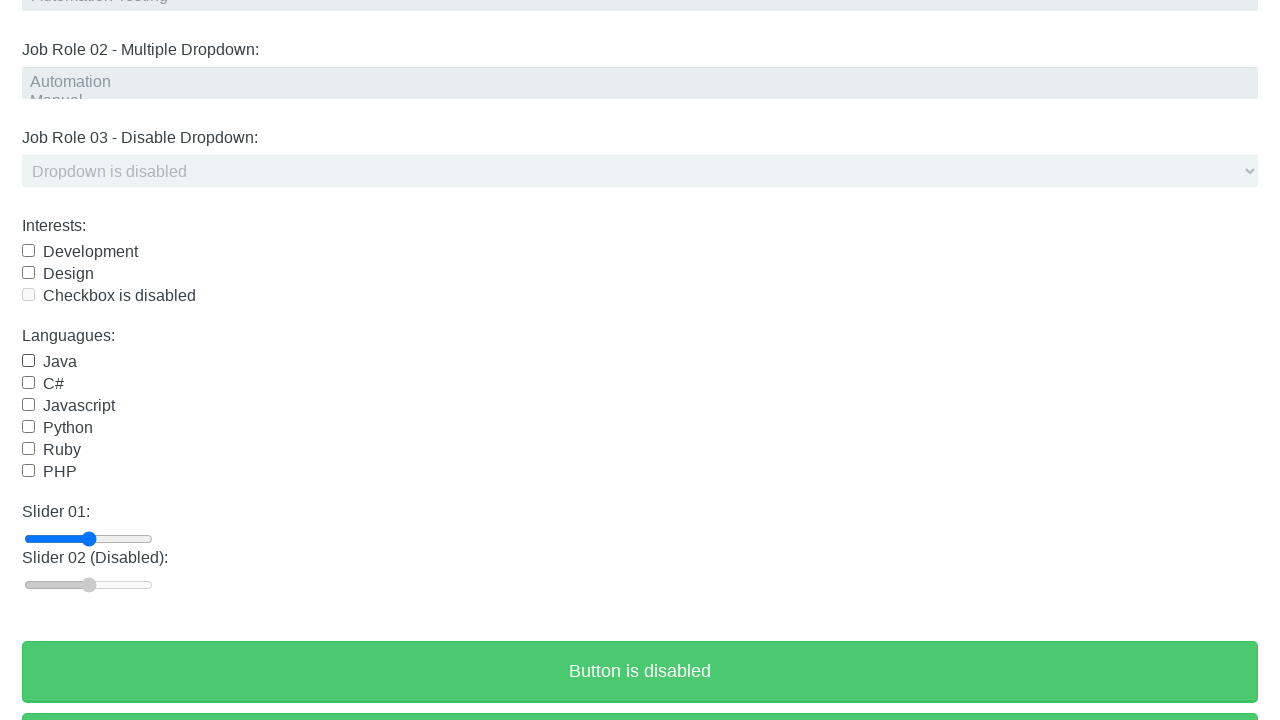